Tests basic performance and SEO elements by loading the page and verifying the presence of title and meta description tags.

Starting URL: https://it-era.it

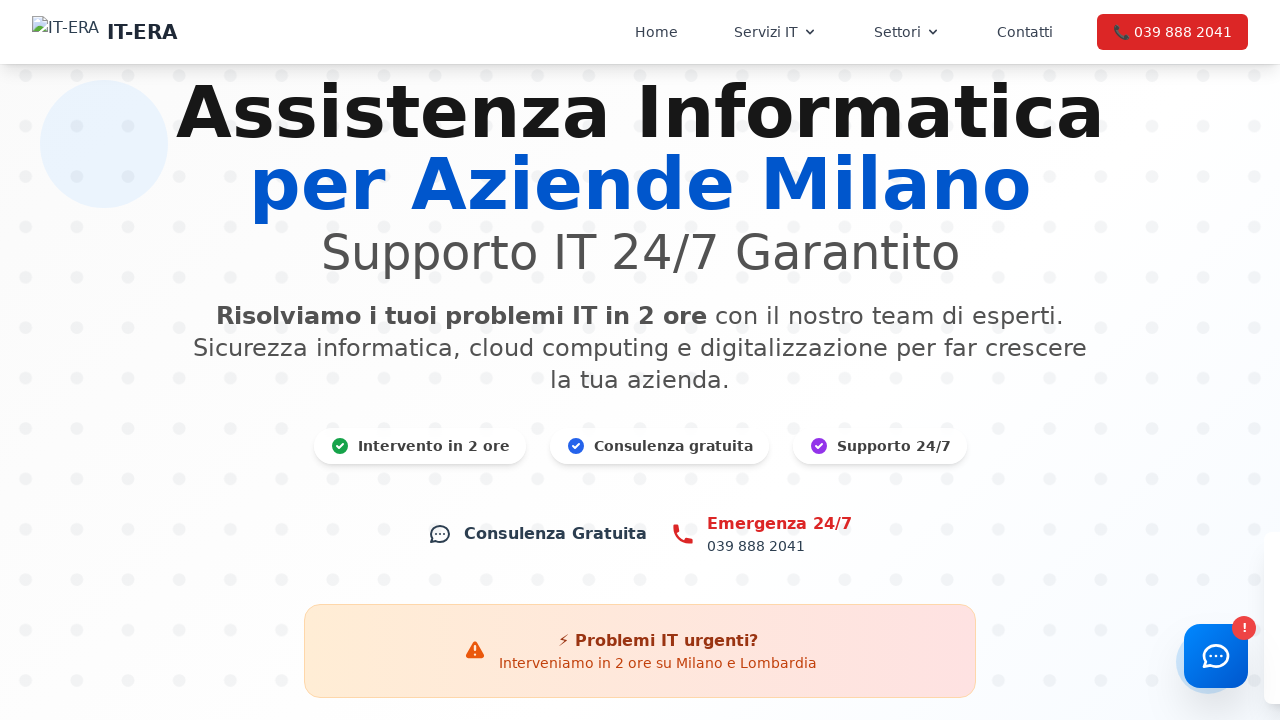

Waited for DOM content to load
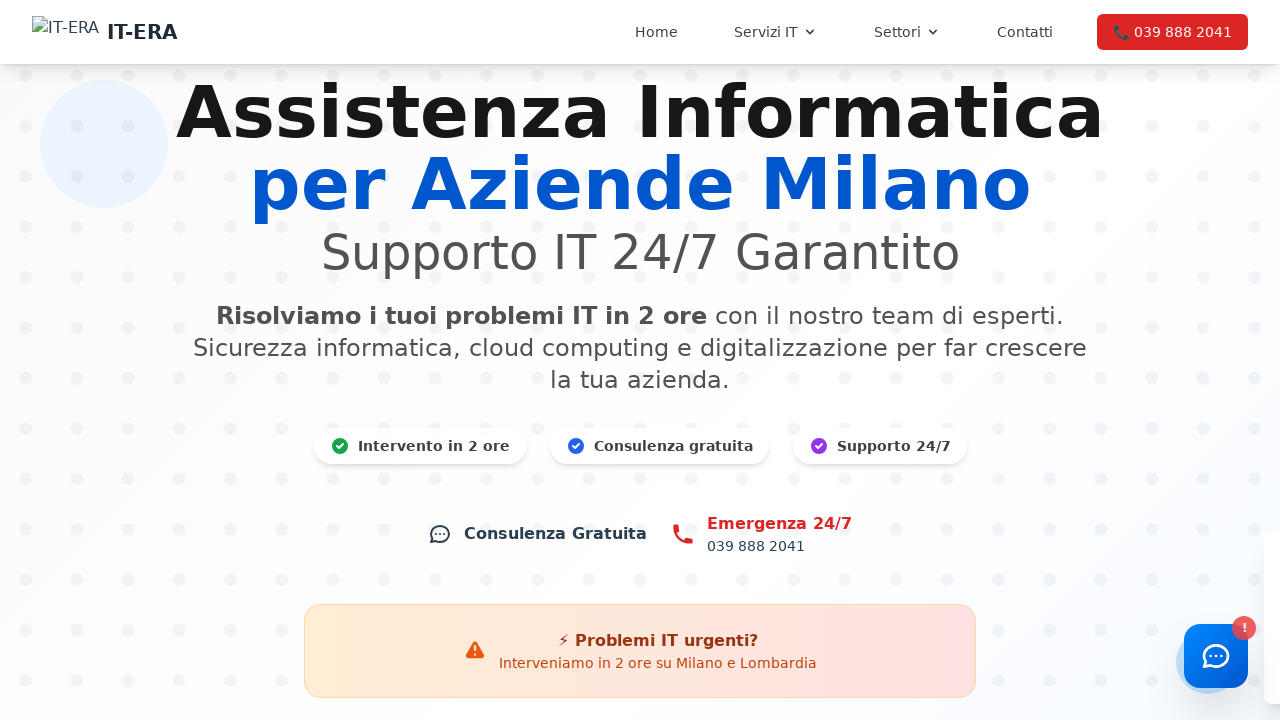

Checked for title tag presence
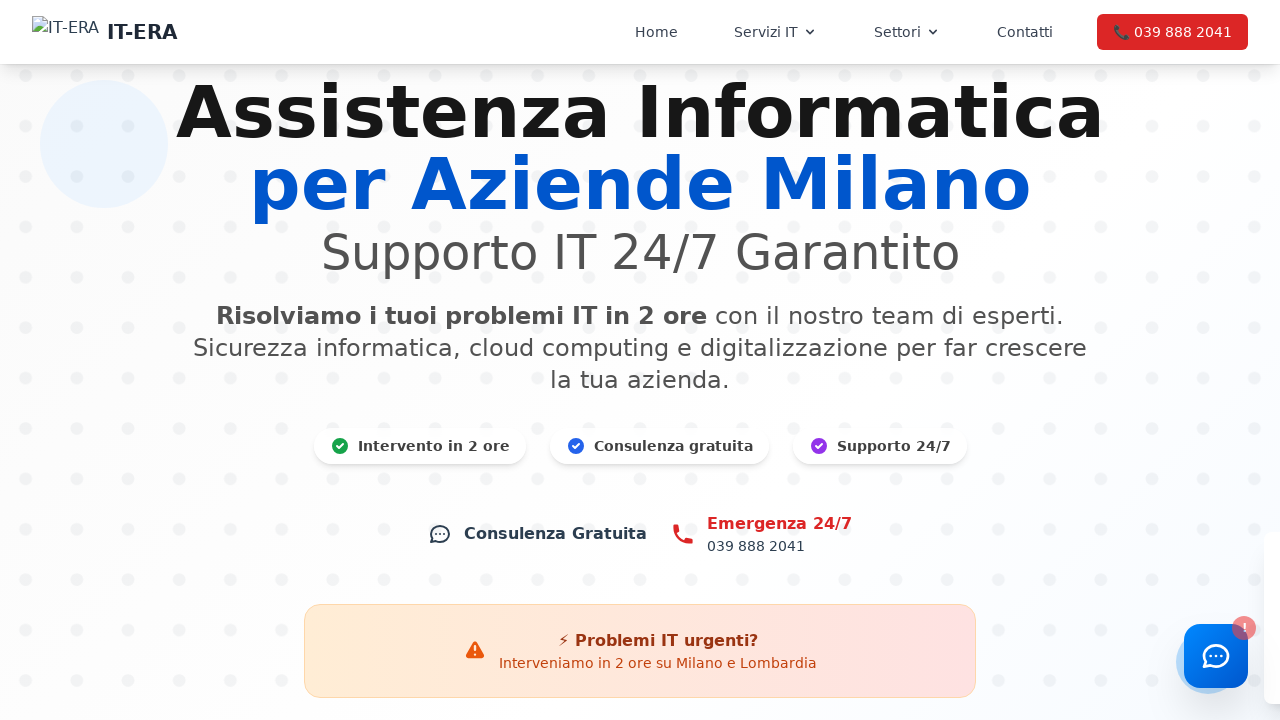

Asserted that title tag exists
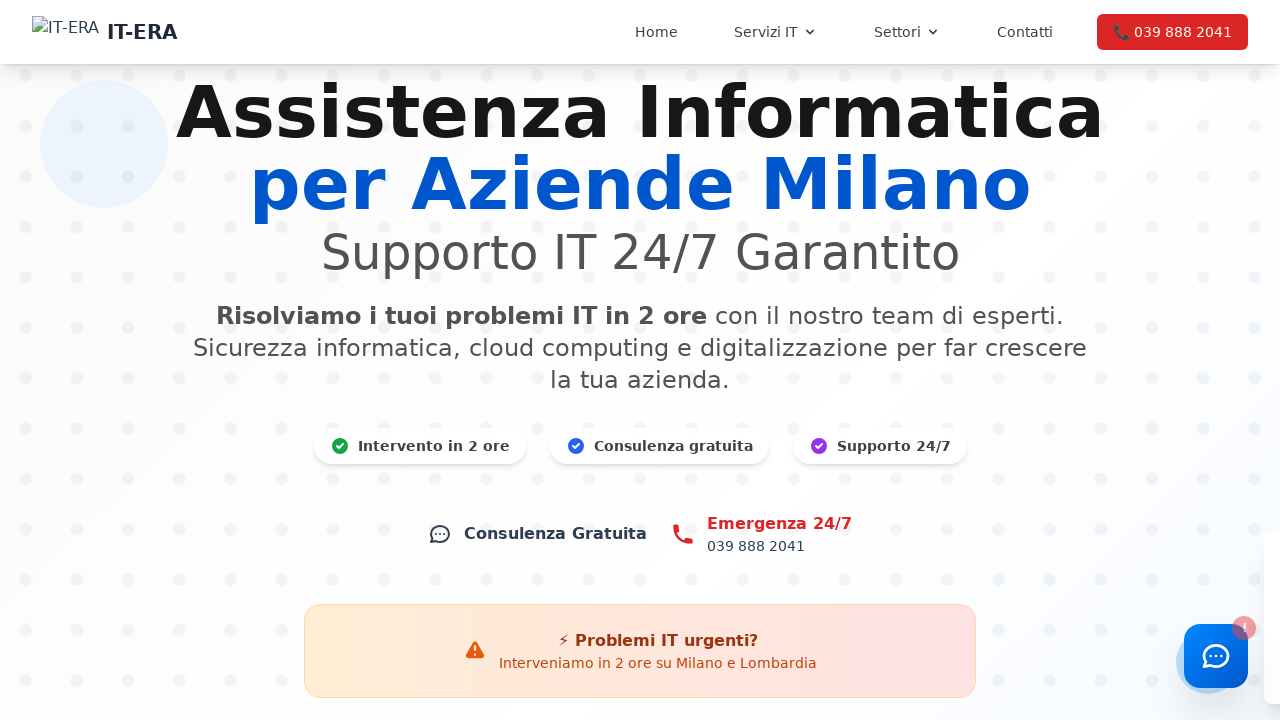

Checked for meta description tag presence
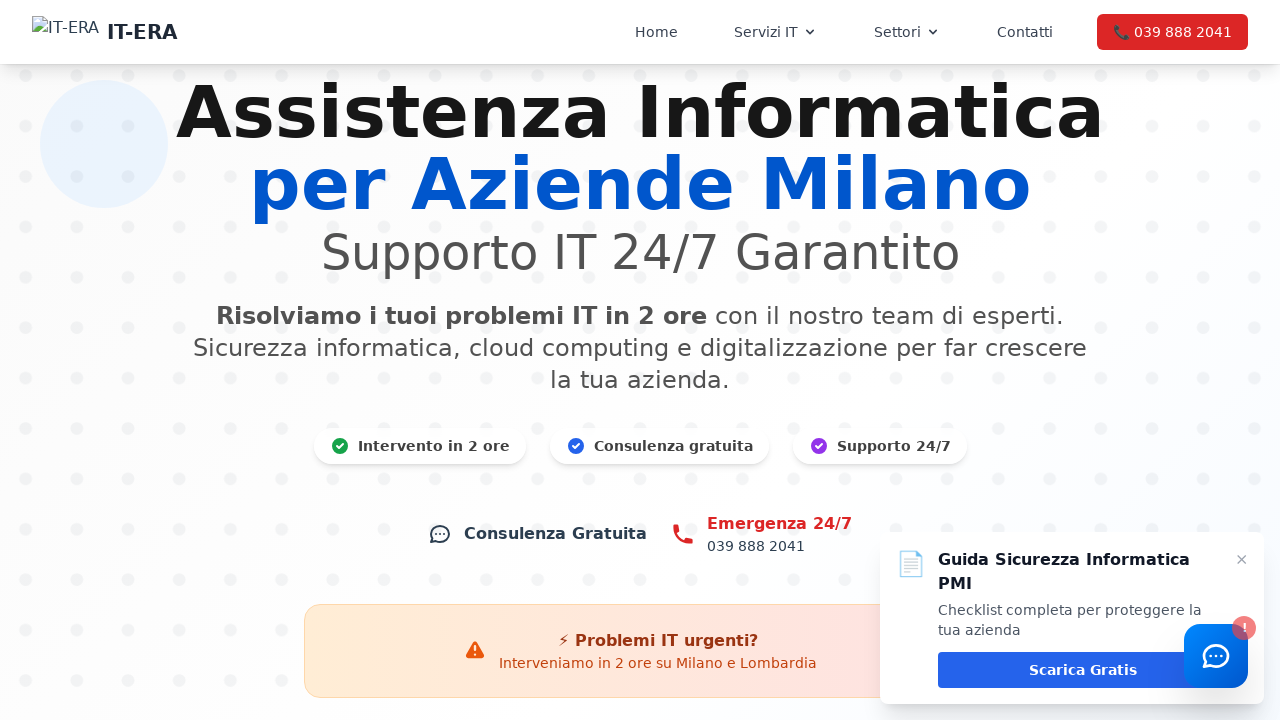

Asserted that meta description tag exists
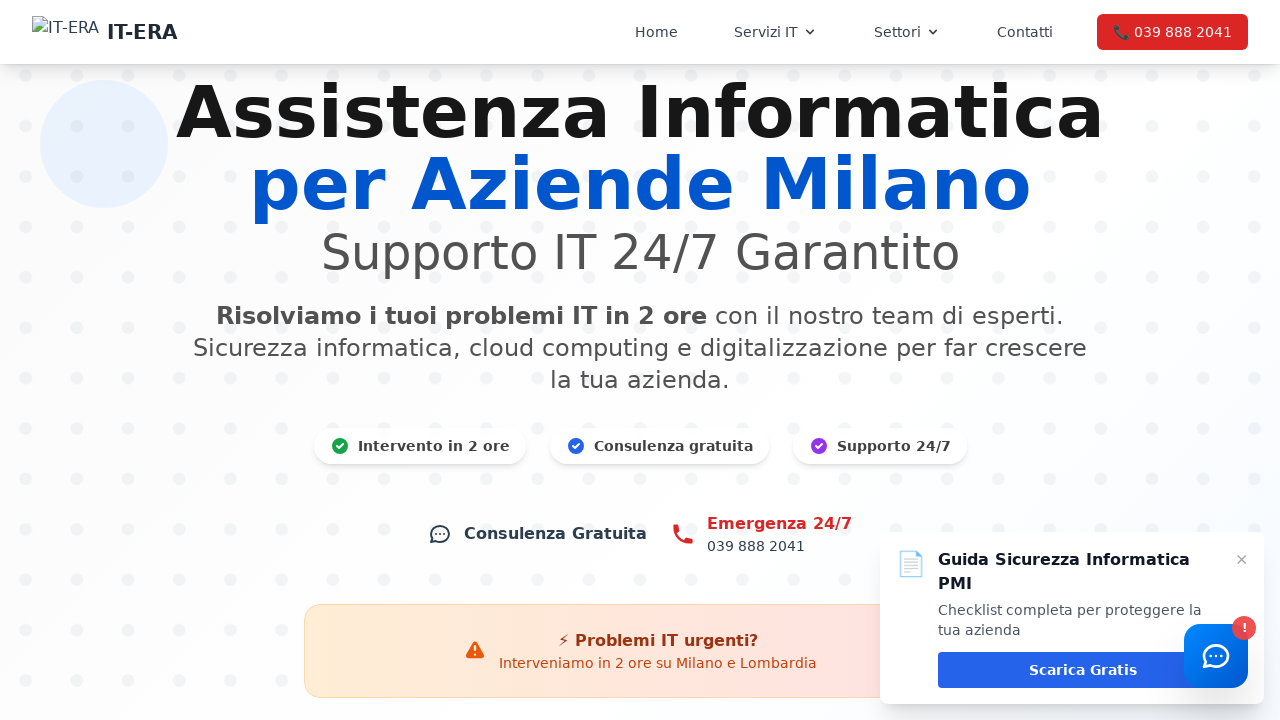

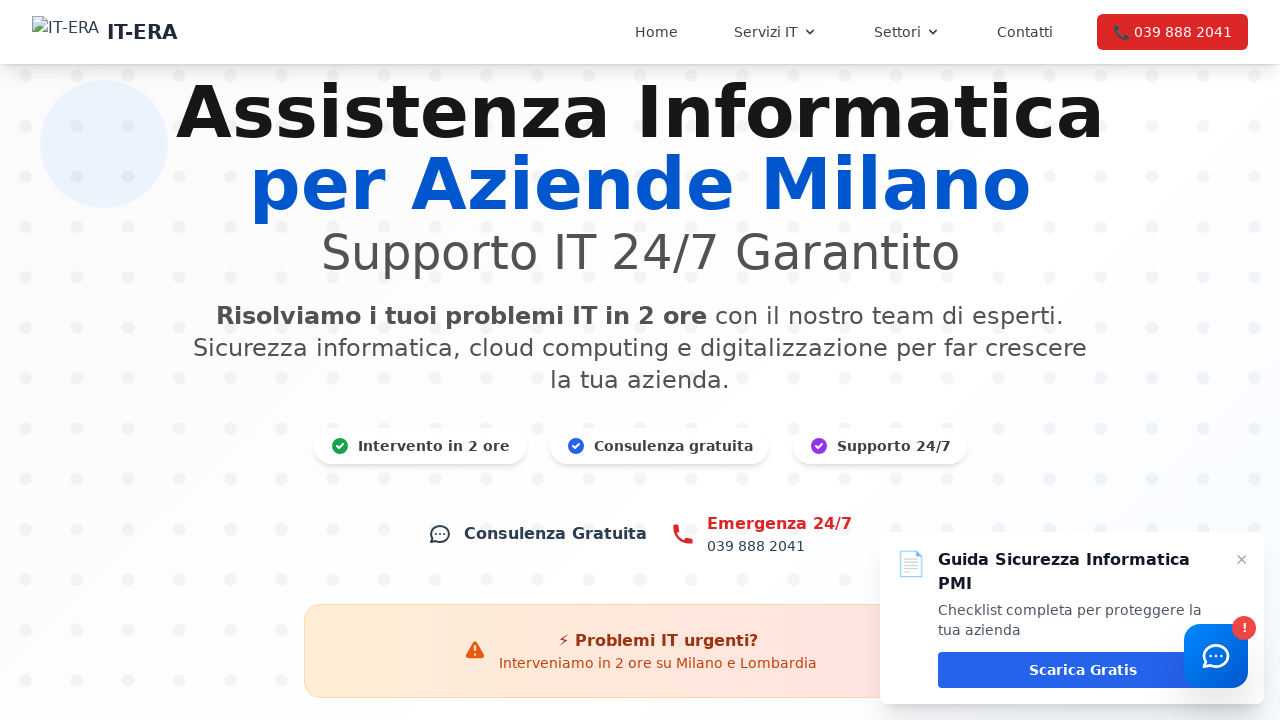